Tests a math form by reading a value from the page, calculating a mathematical result using logarithm and sine functions, filling in the answer, checking a checkbox, selecting a radio button, and submitting the form.

Starting URL: http://suninjuly.github.io/math.html

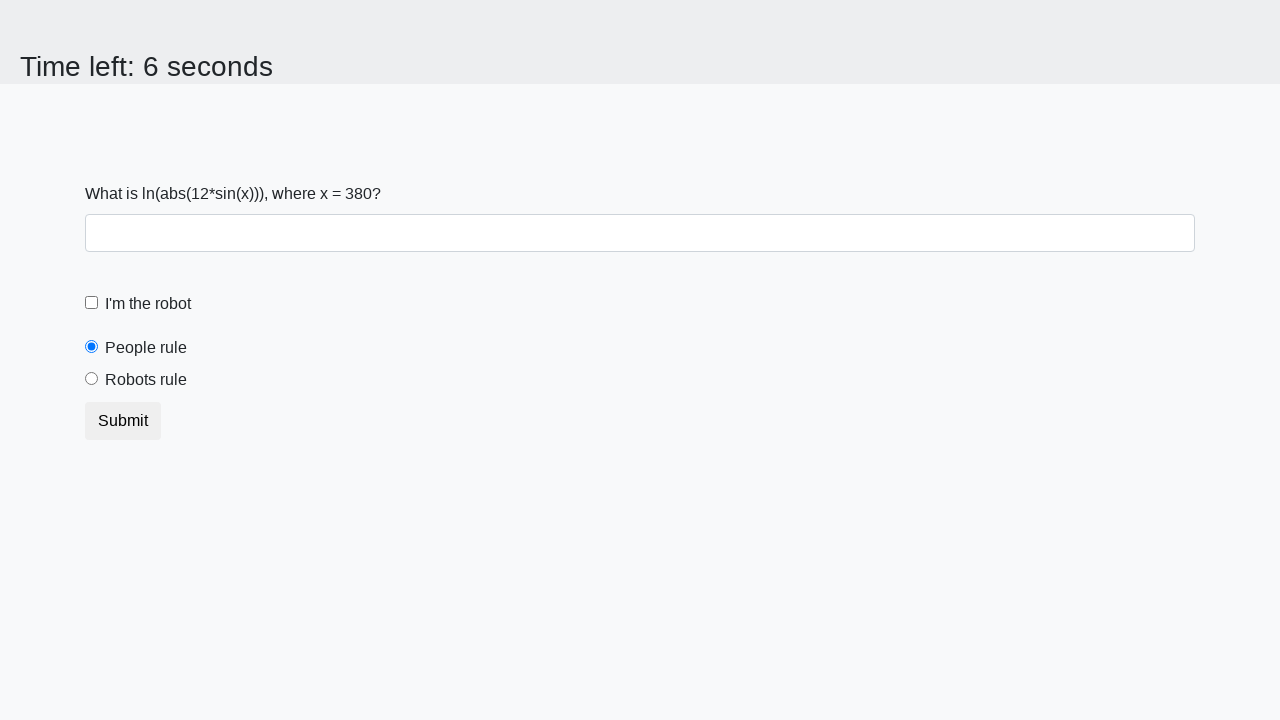

Located the input value element
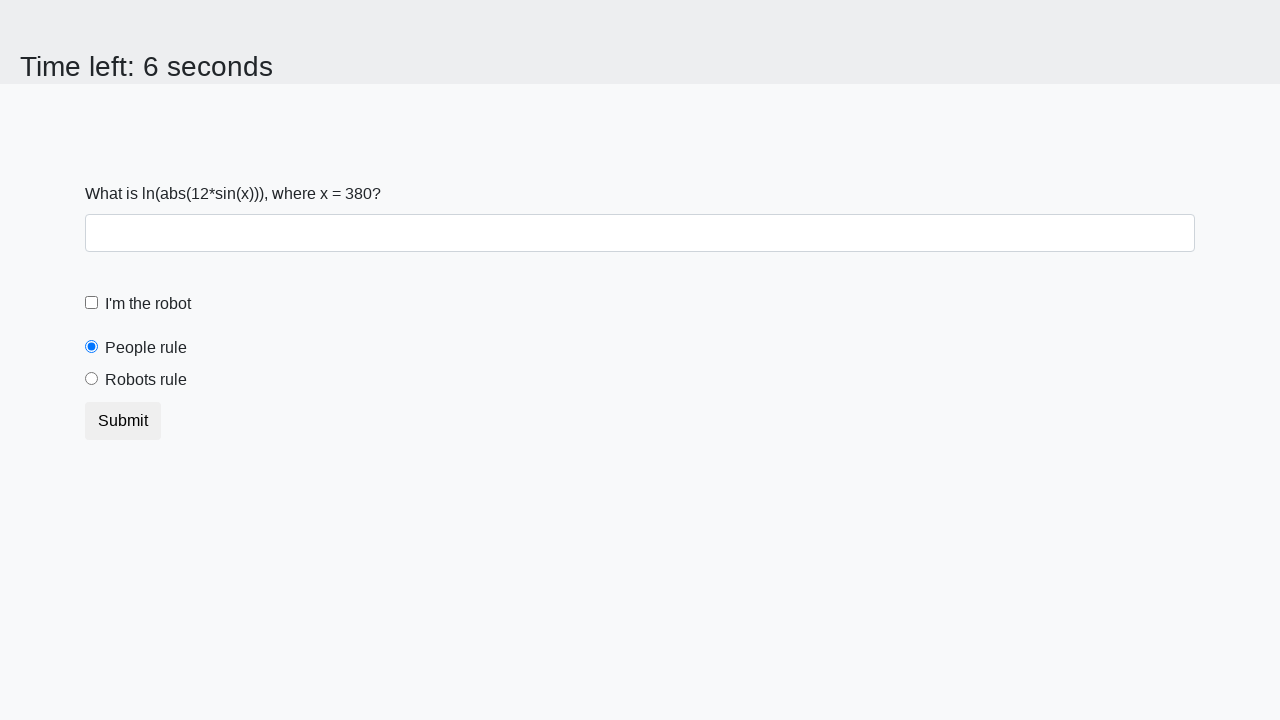

Read x value from page: 380
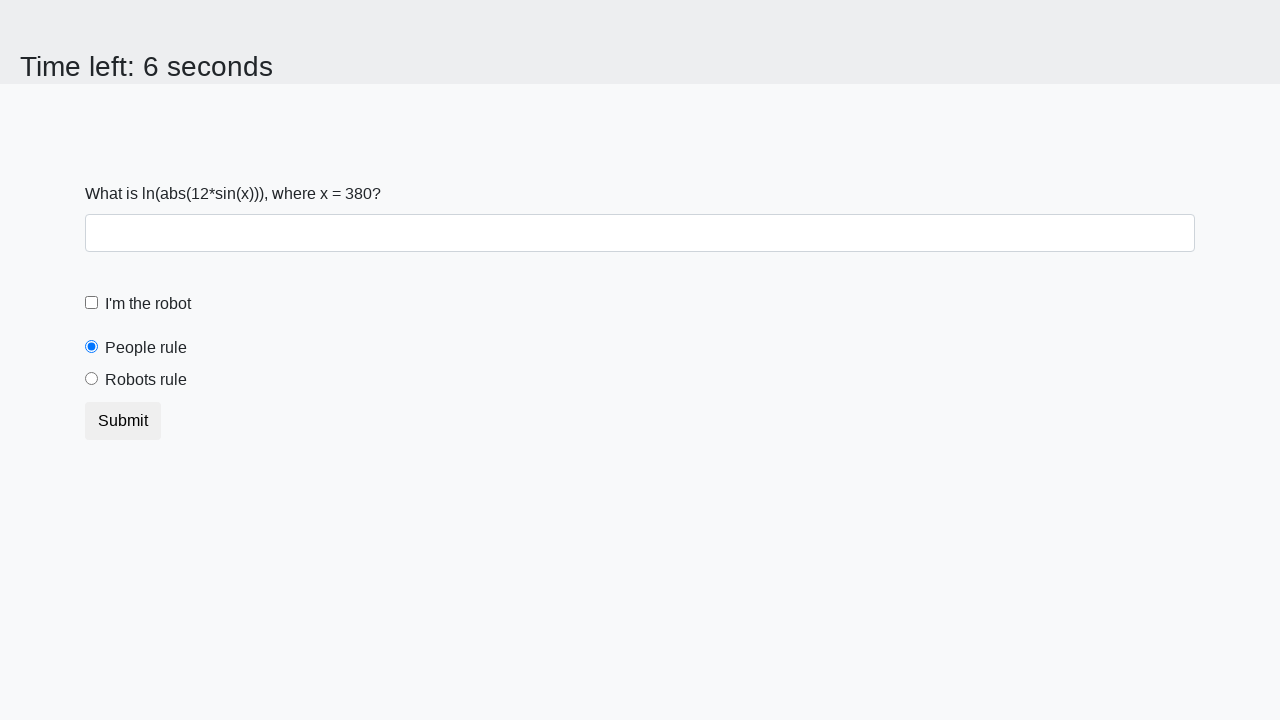

Calculated answer using logarithm and sine functions: 0.46238874096125115
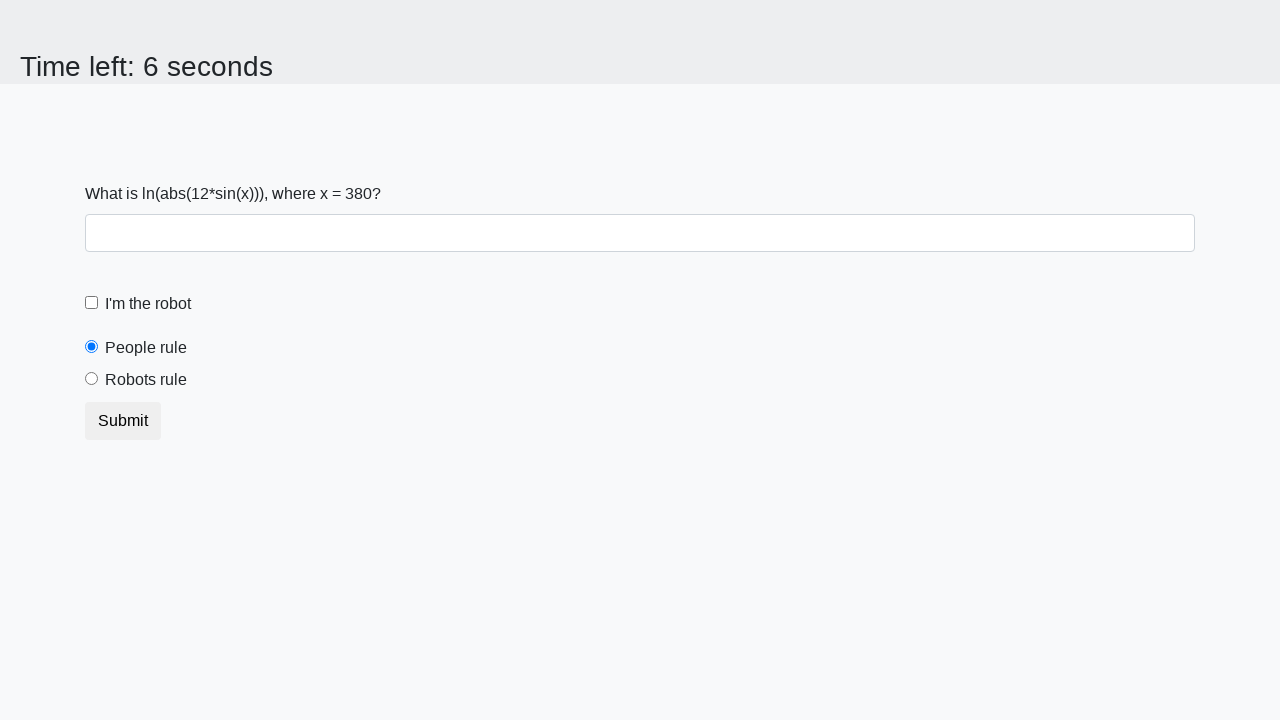

Filled answer field with calculated value: 0.46238874096125115 on #answer
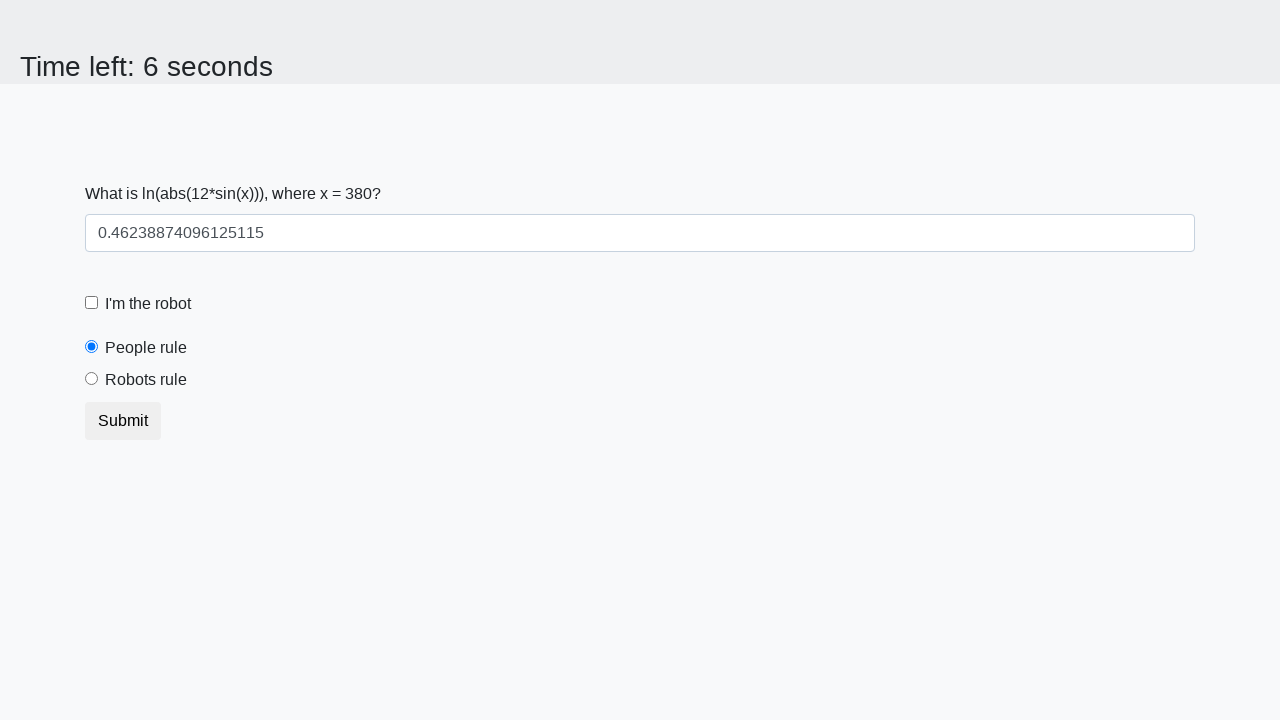

Checked the robot checkbox at (92, 303) on #robotCheckbox
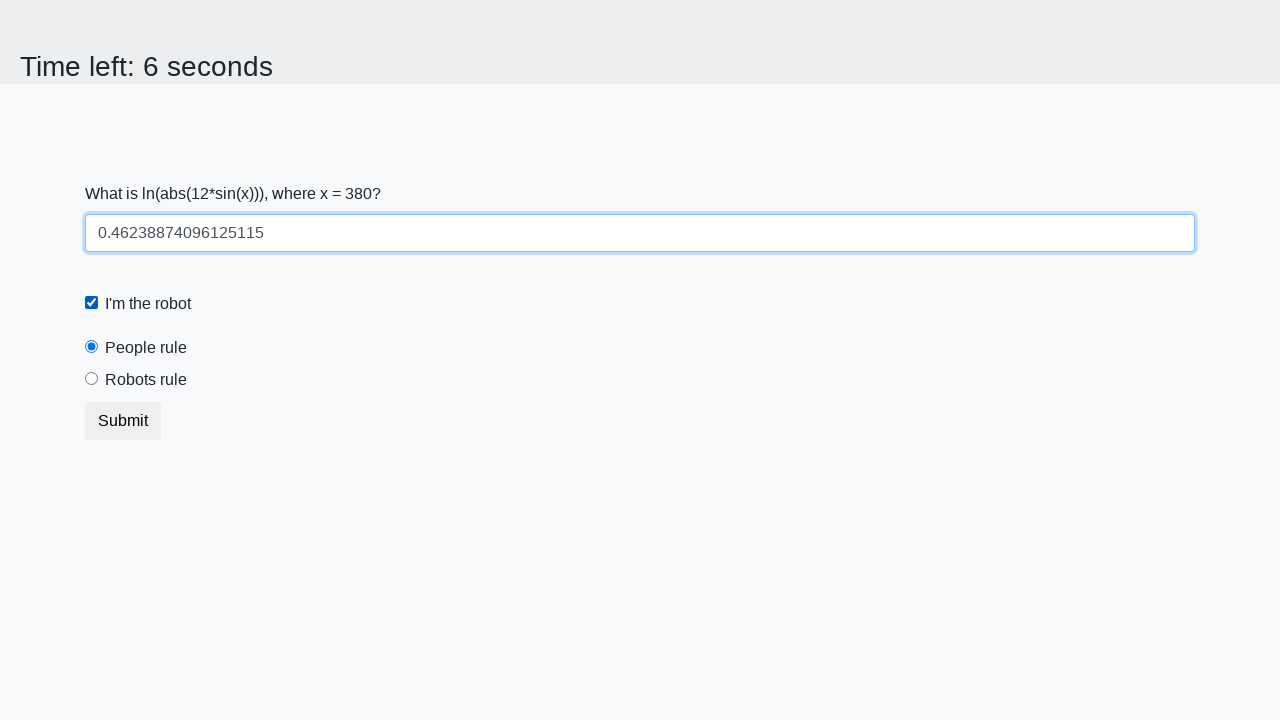

Selected the robots rule radio button at (92, 379) on #robotsRule
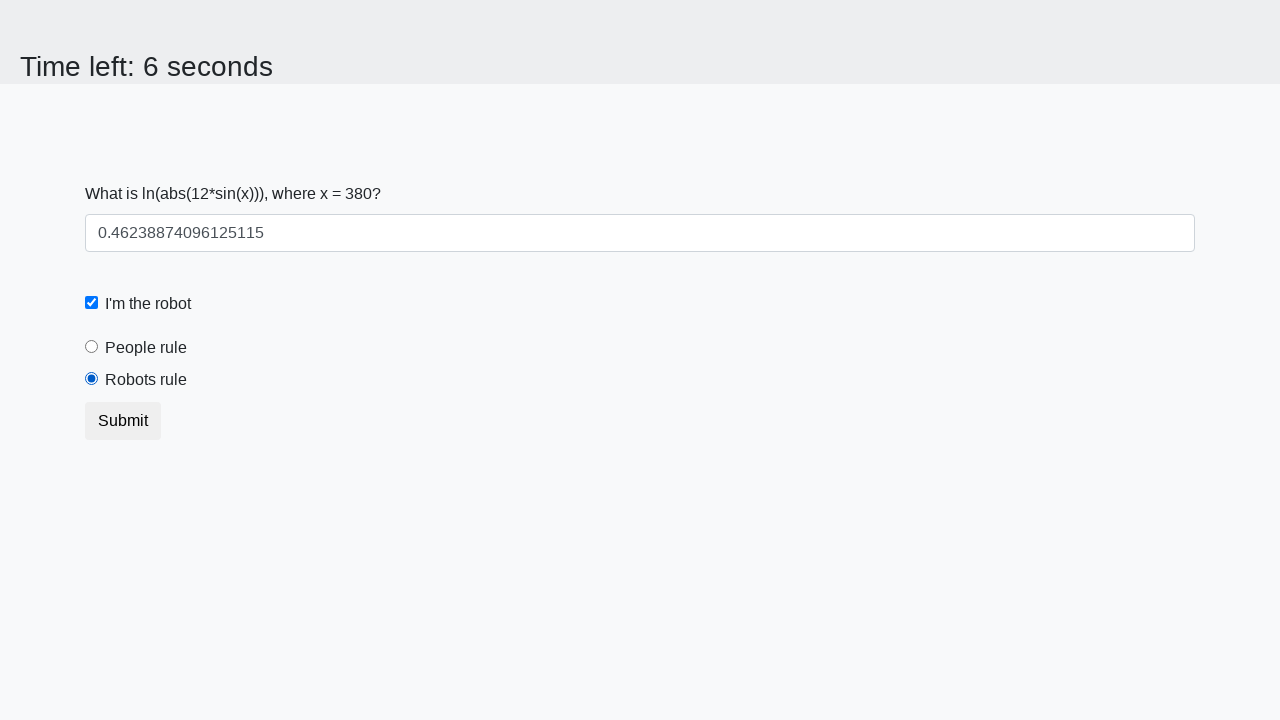

Clicked the submit button to submit the form at (123, 421) on button[type='submit']
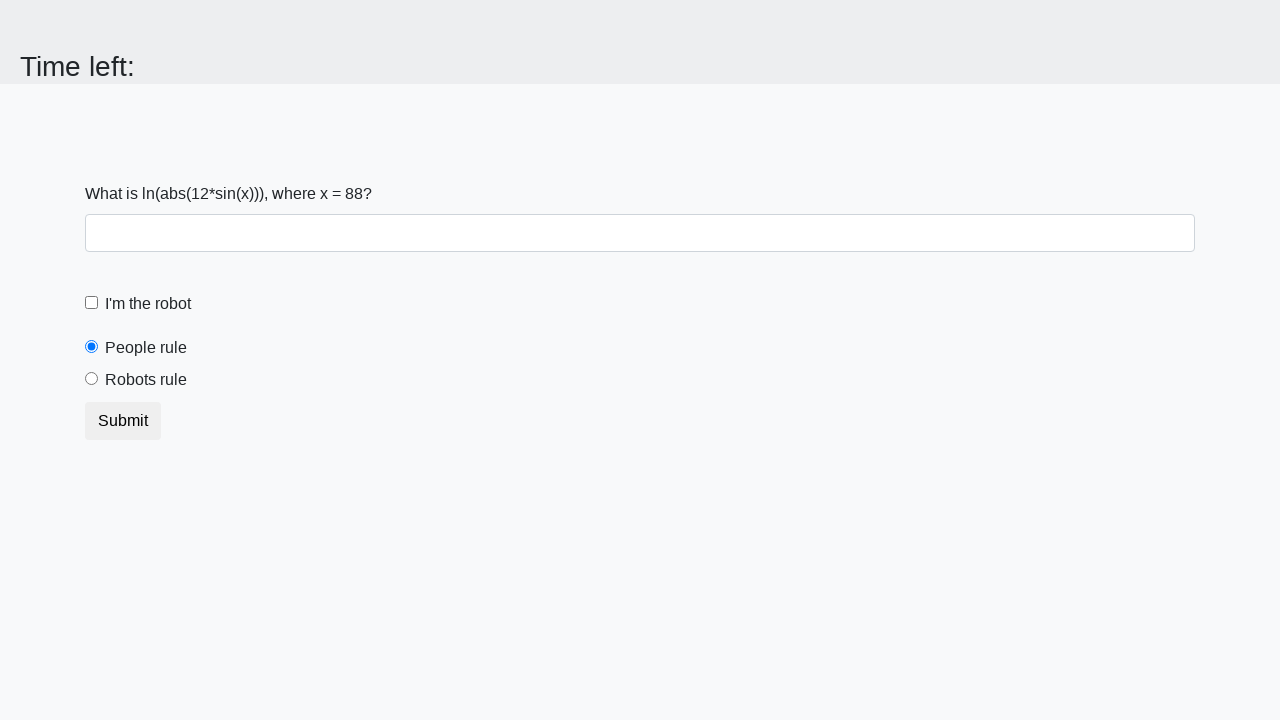

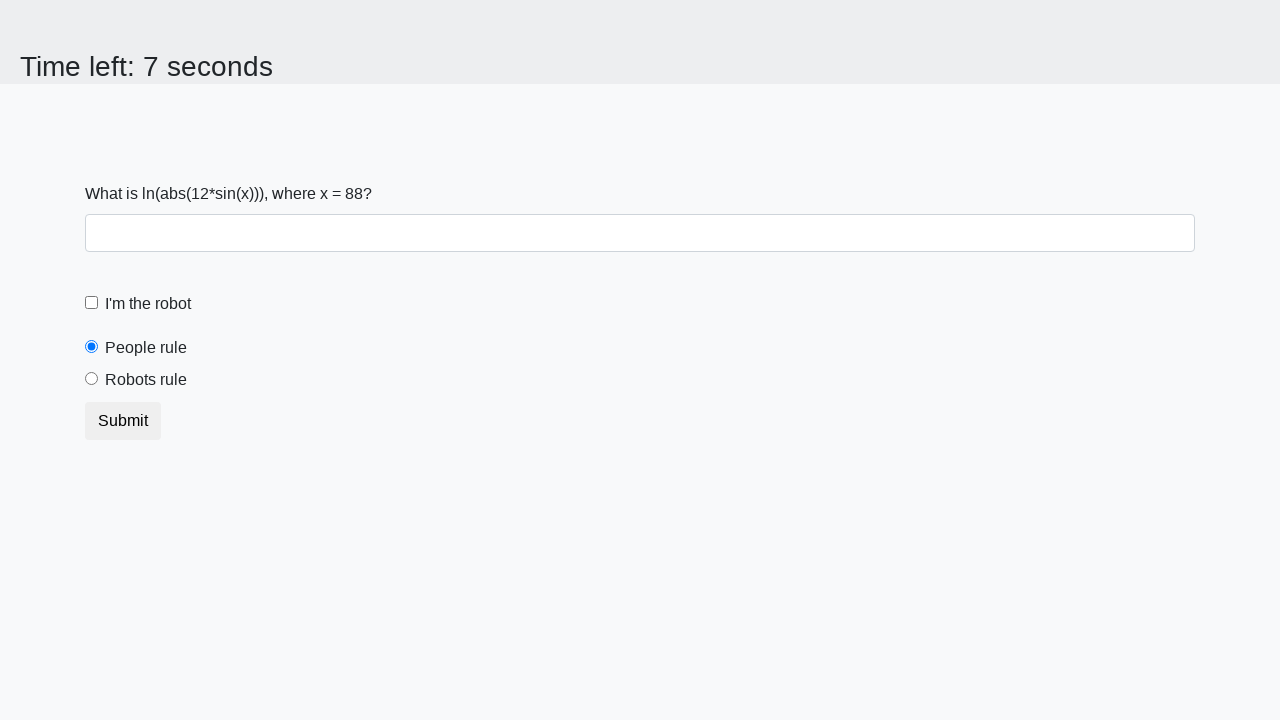